Tests radio button functionality by clicking the 'Impressive' radio button and verifying the selection is displayed

Starting URL: https://demoqa.com/radio-button

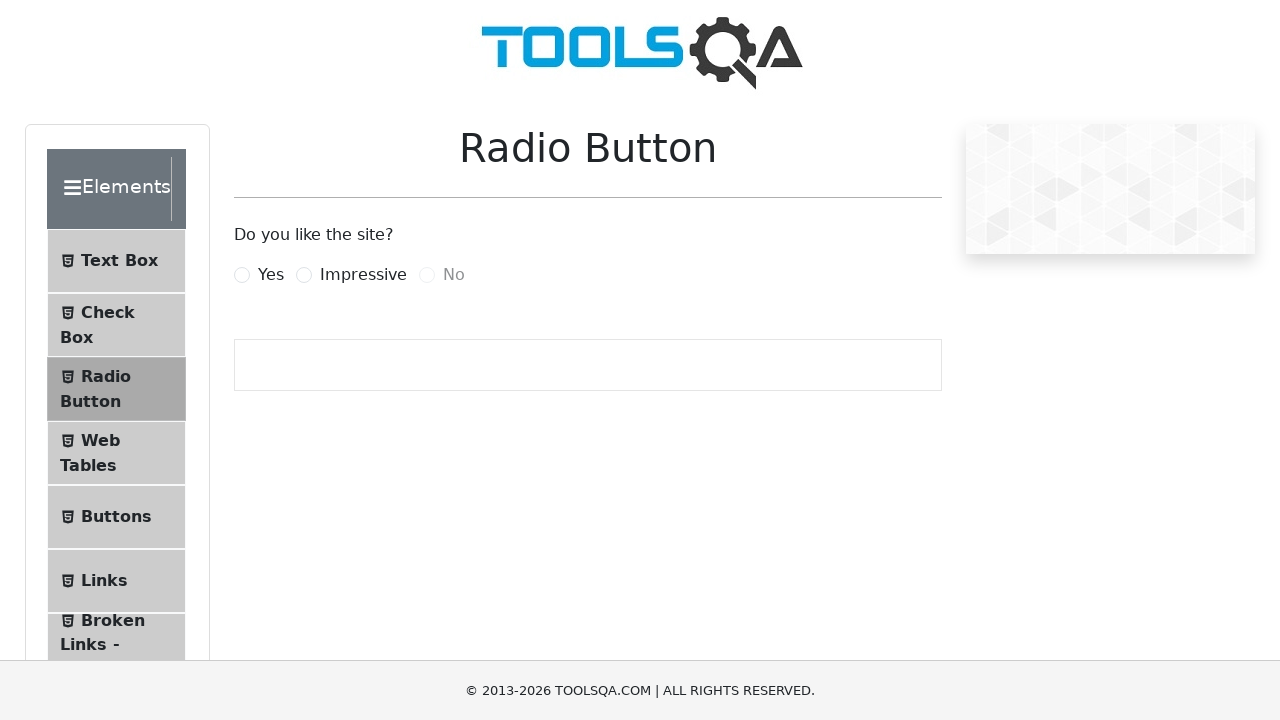

Clicked the 'Impressive' radio button at (363, 275) on label[for='impressiveRadio']
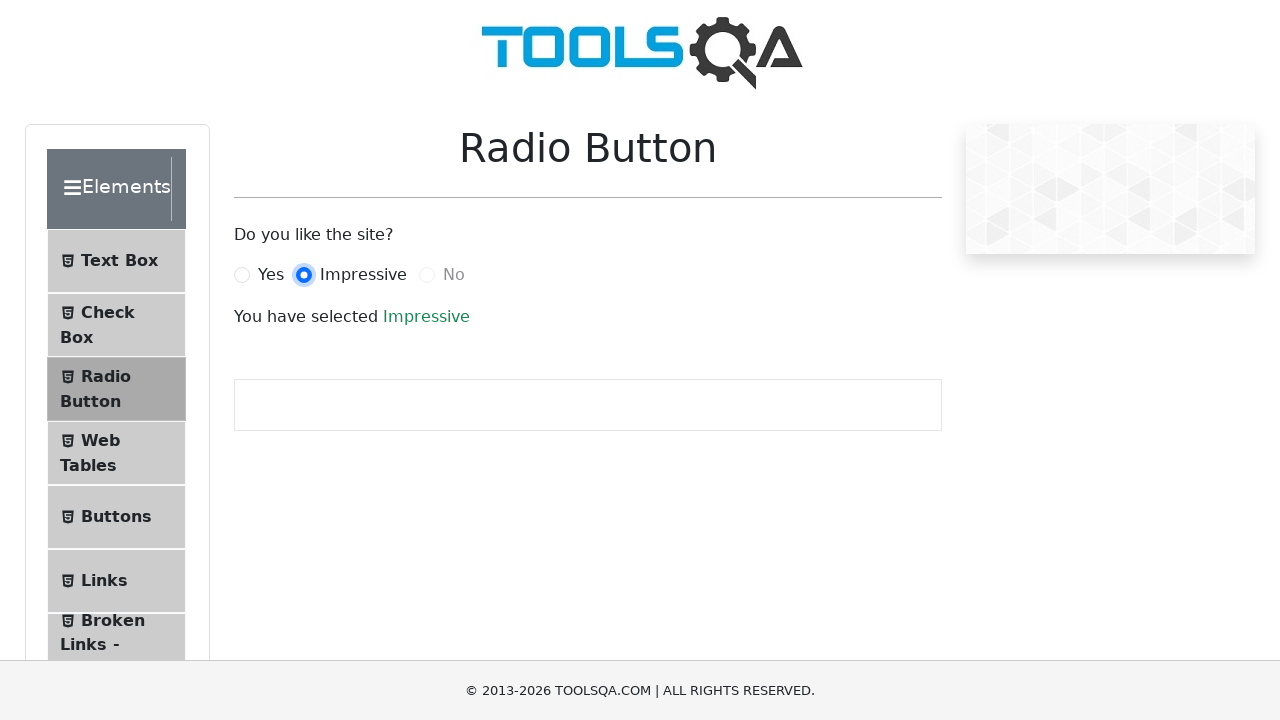

Verified that the success message appeared displaying the selected 'Impressive' radio button
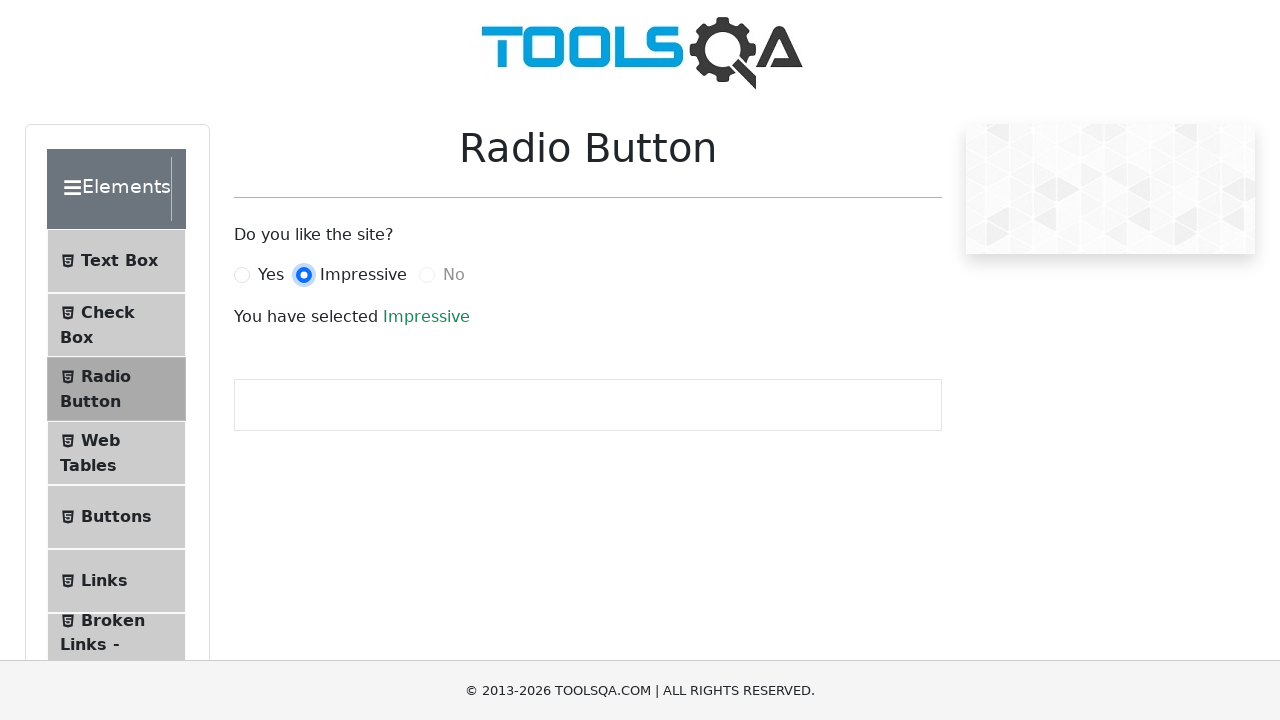

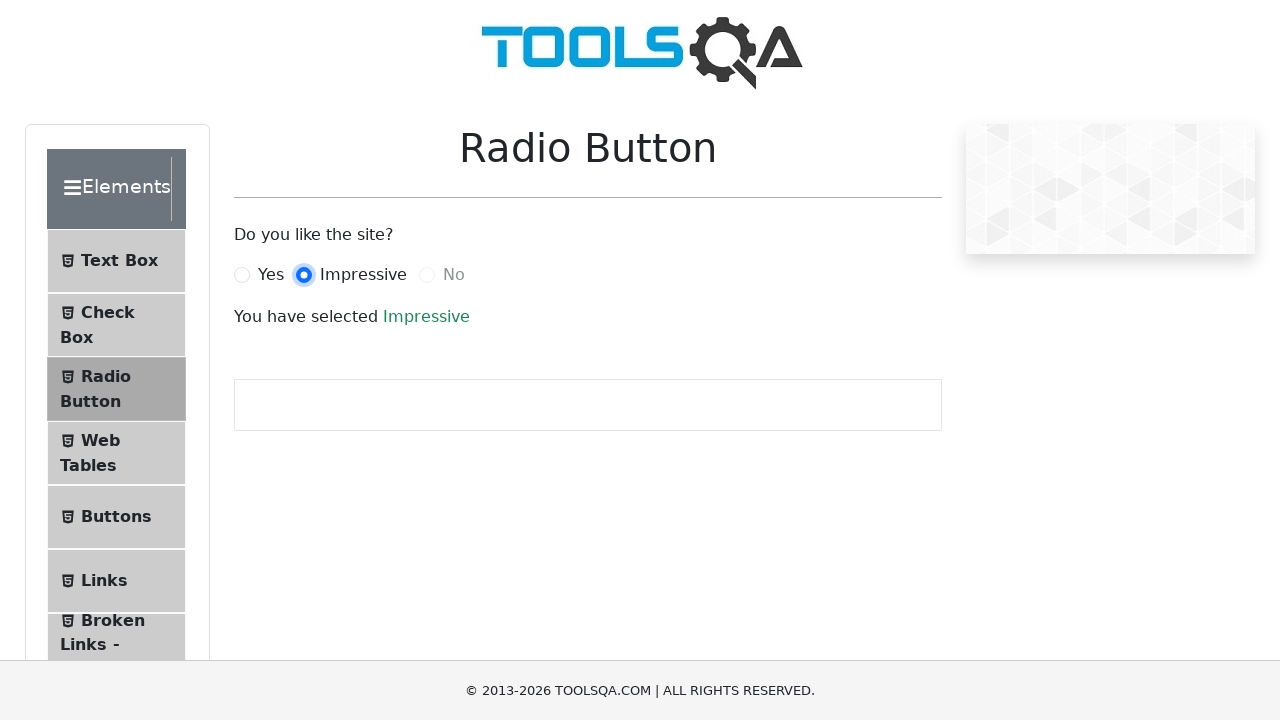